Tests the Delta Airlines date picker by opening the calendar, navigating to a specific month (January), and selecting a specific day (20th)

Starting URL: https://www.delta.com/

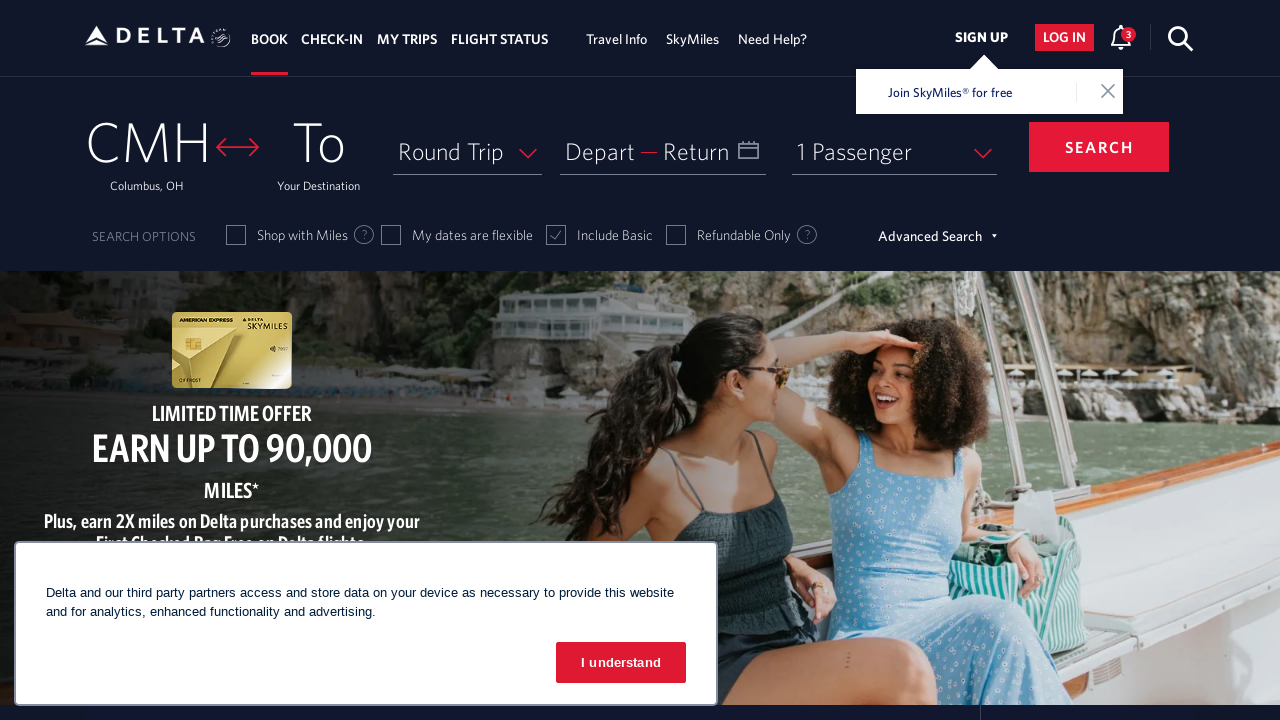

Clicked on the Depart calendar field to open date picker at (600, 151) on xpath=//span[text()='Depart']
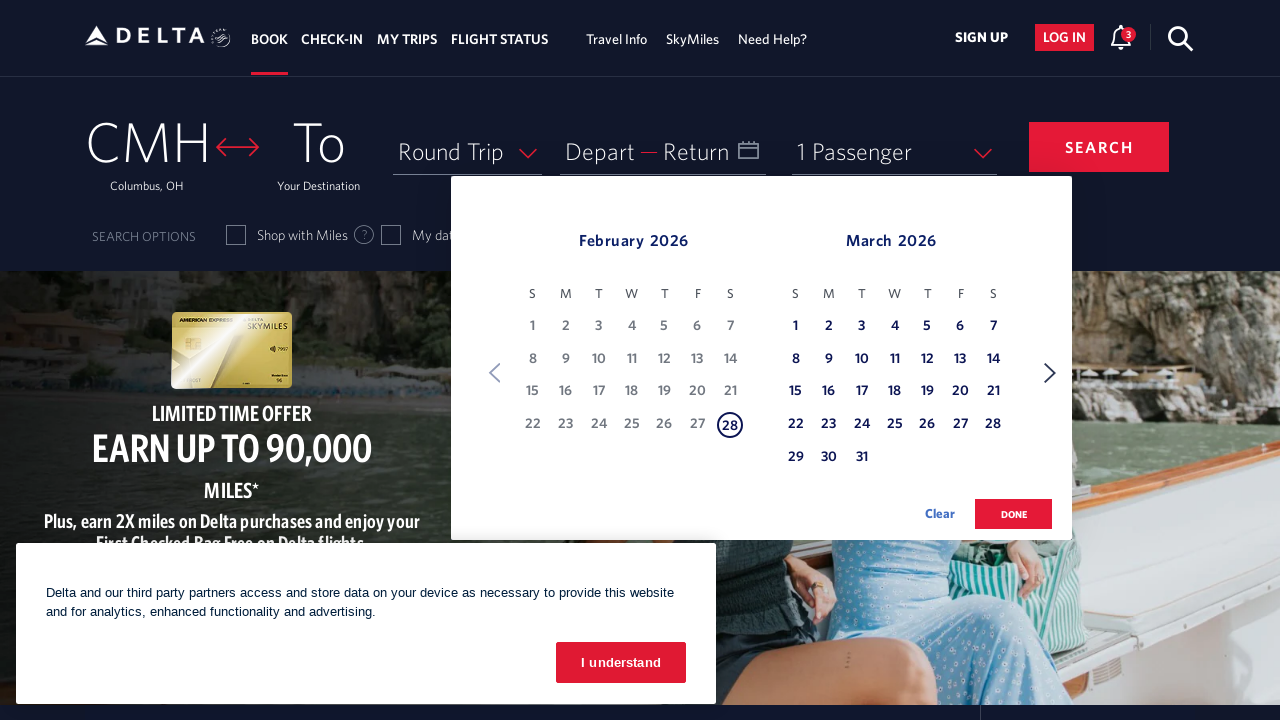

Calendar date picker appeared
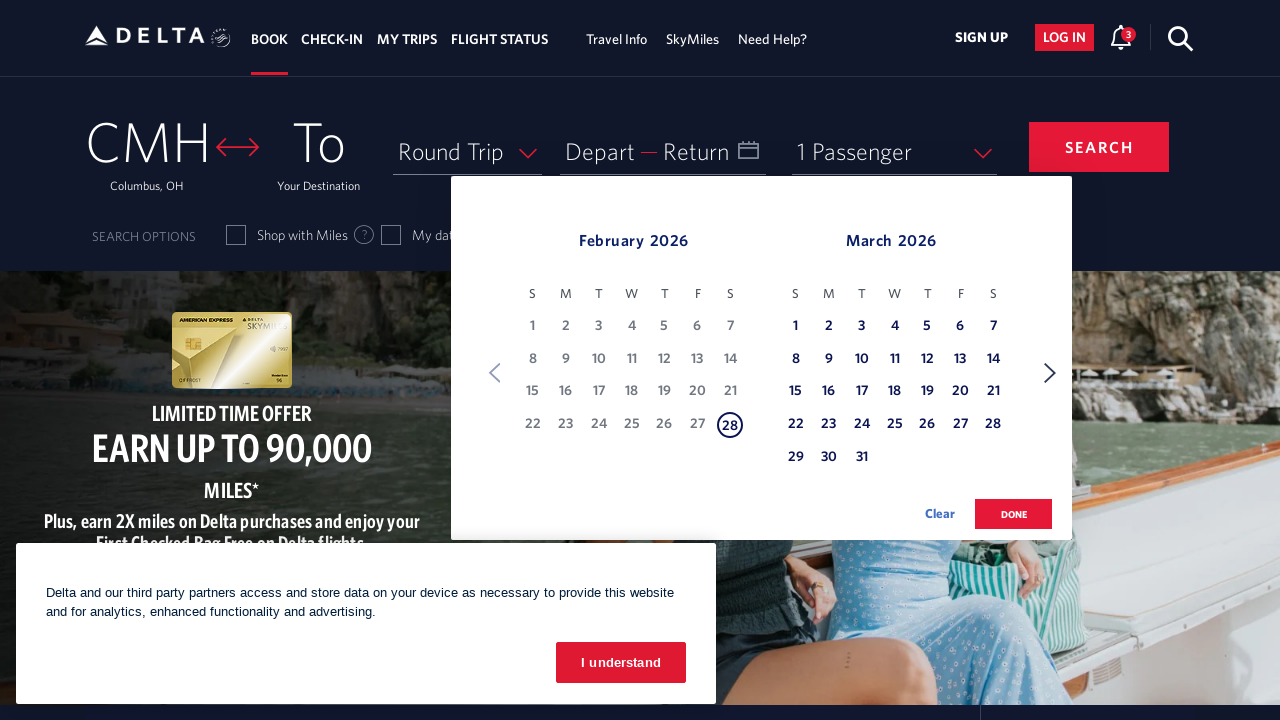

Clicked Next button to navigate to next month at (1050, 373) on xpath=//span[text()='Next']
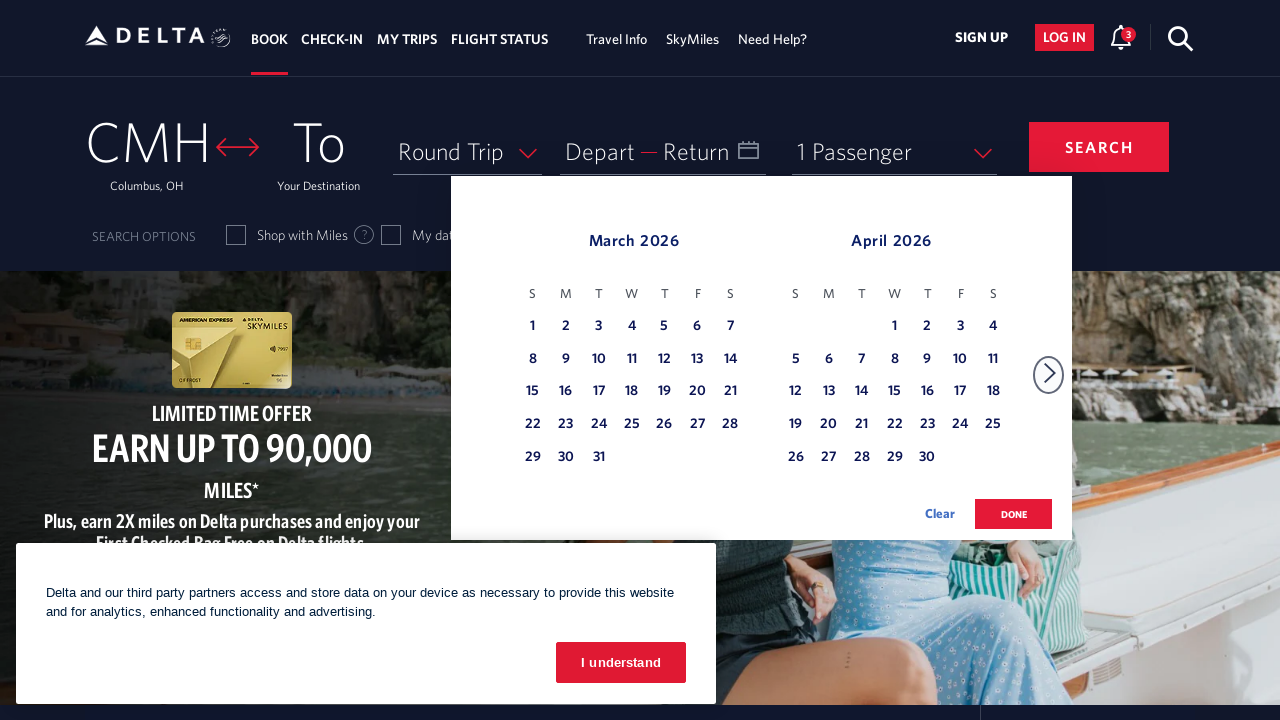

Waited for calendar to update
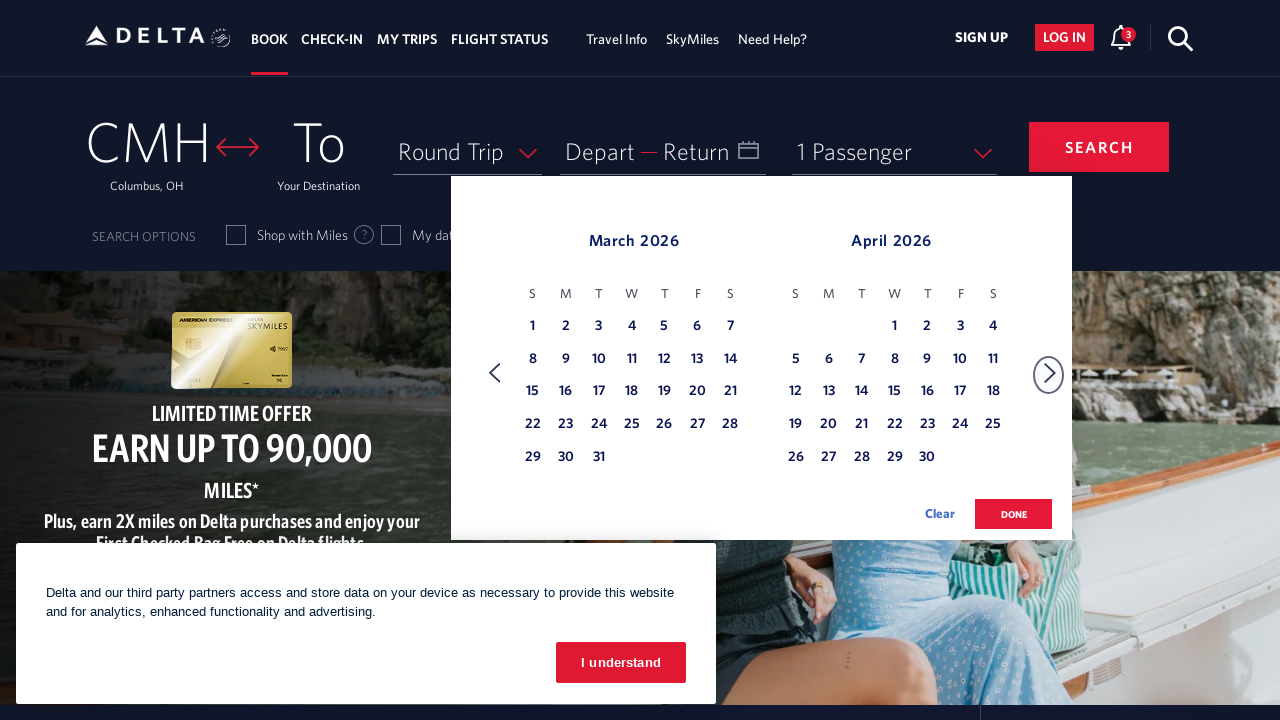

Found and clicked on day 20 in March at (697, 392) on xpath=//table[contains(@class, 'dl-datepicker-calendar')]//td >> nth=26
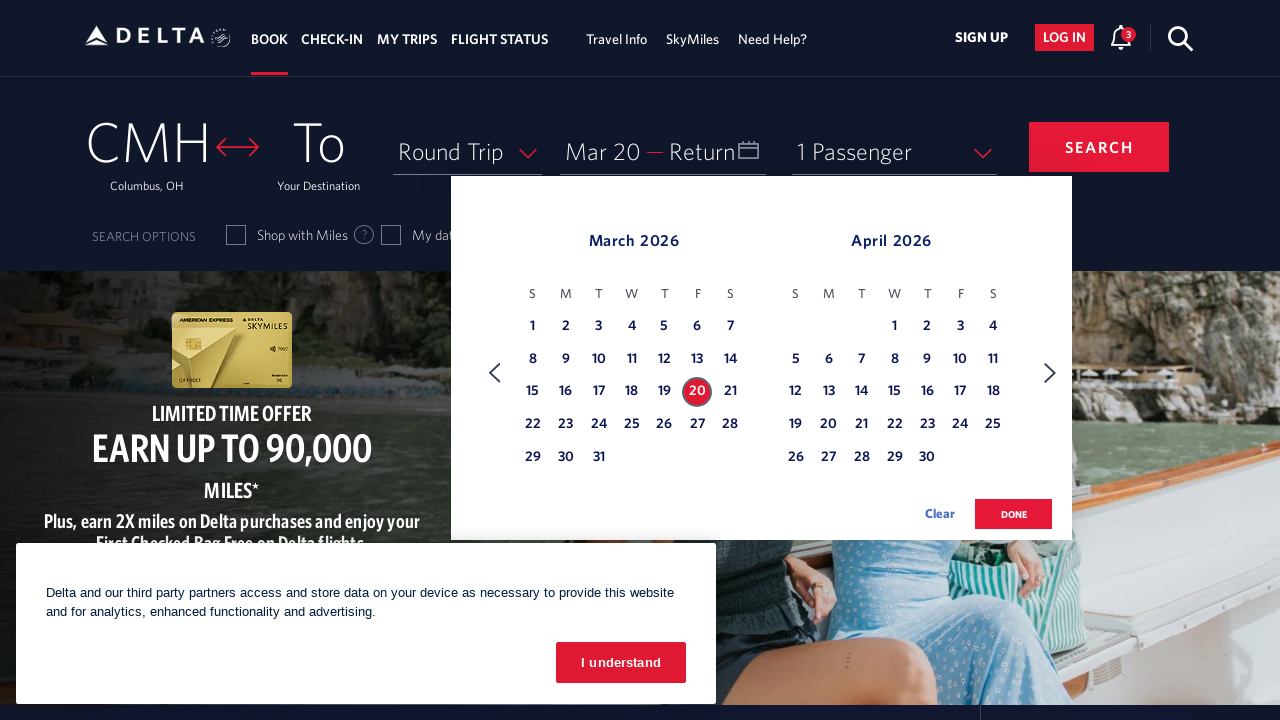

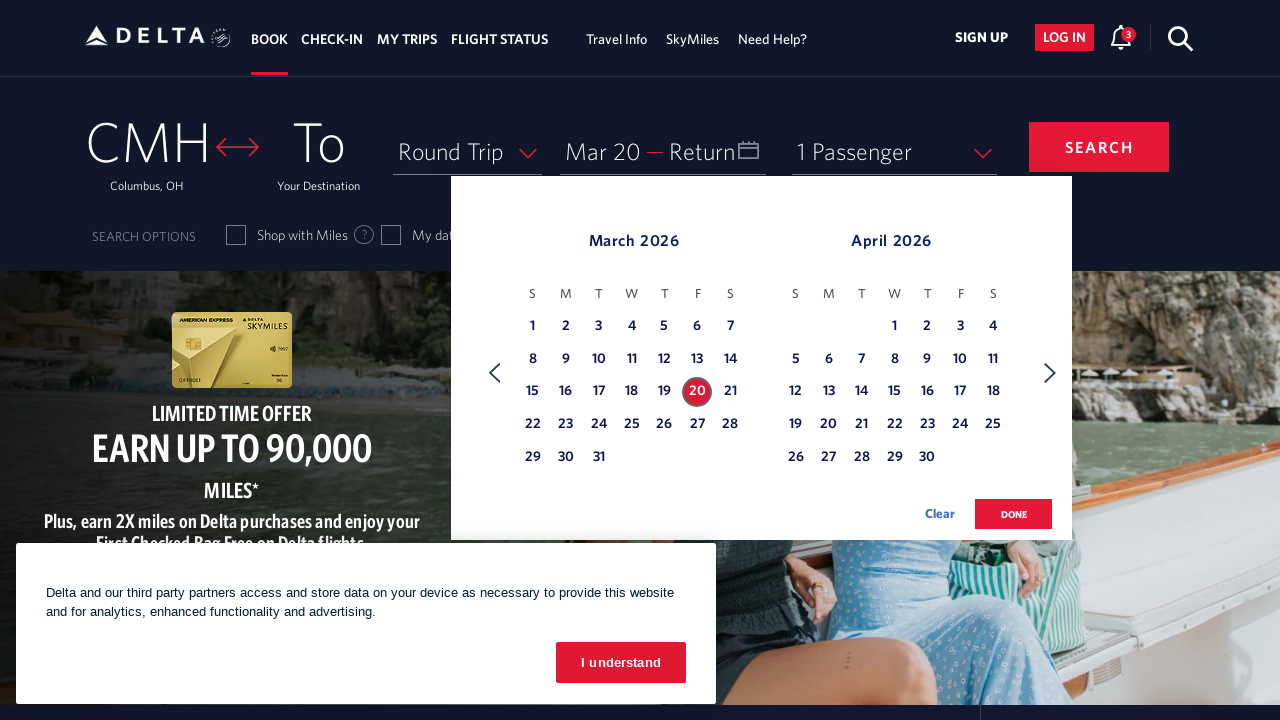